Tests Google Forms custom radio buttons and checkboxes by clicking city options and verifying their aria-checked attributes

Starting URL: https://docs.google.com/forms/d/e/1FAIpQLSfiypnd69zhuDkjKgqvpID9kwO29UCzeCVrGGtbNPZXQok0jA/viewform

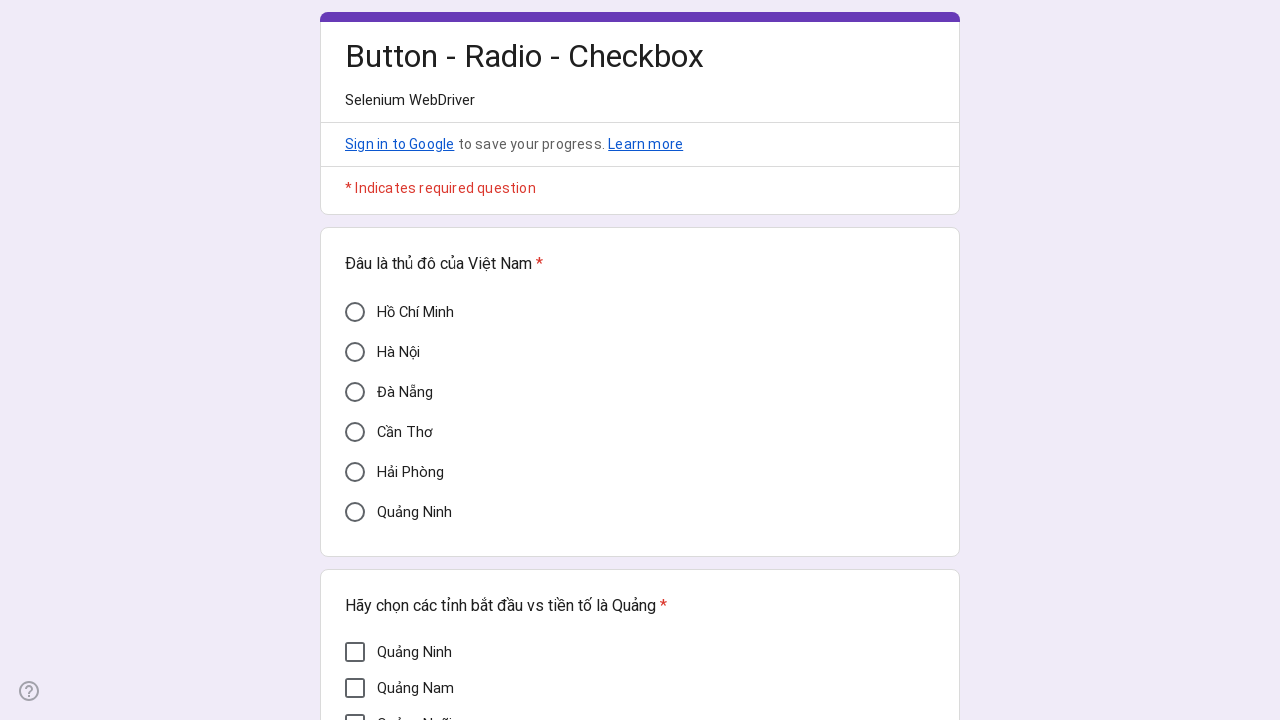

Verified Hải Phòng radio button is unchecked
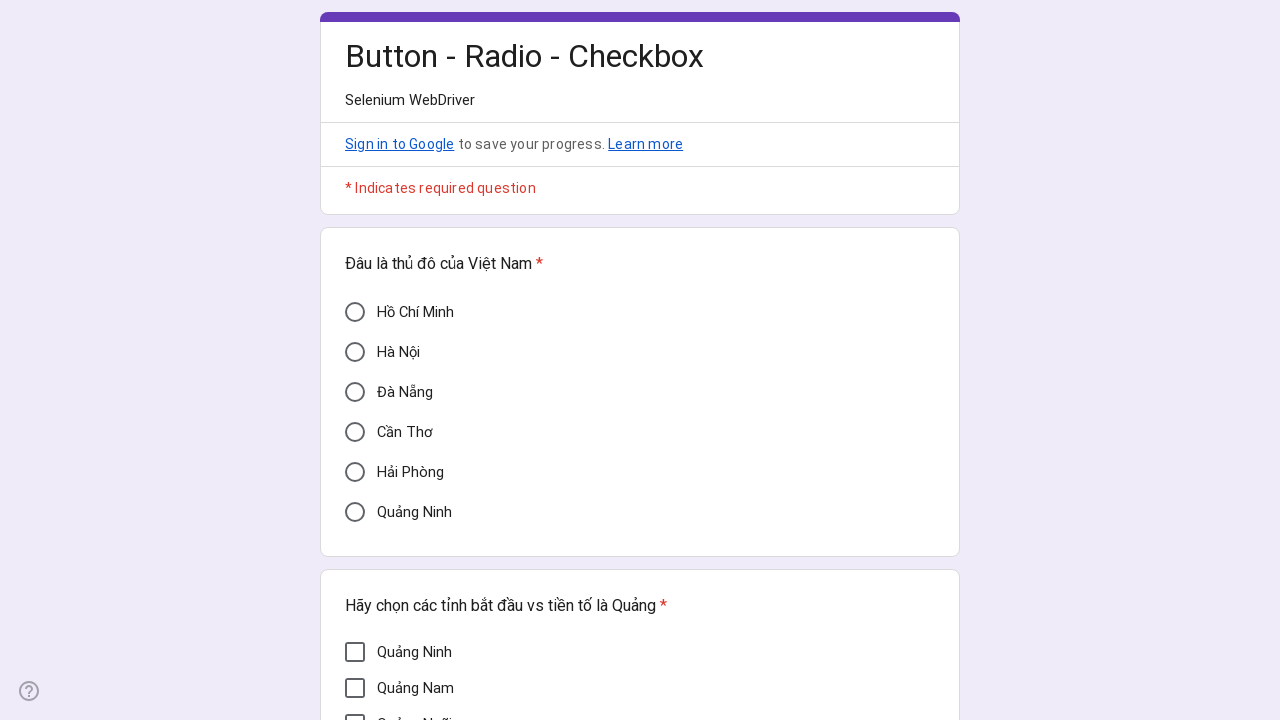

Verified Quảng Nam checkbox is unchecked
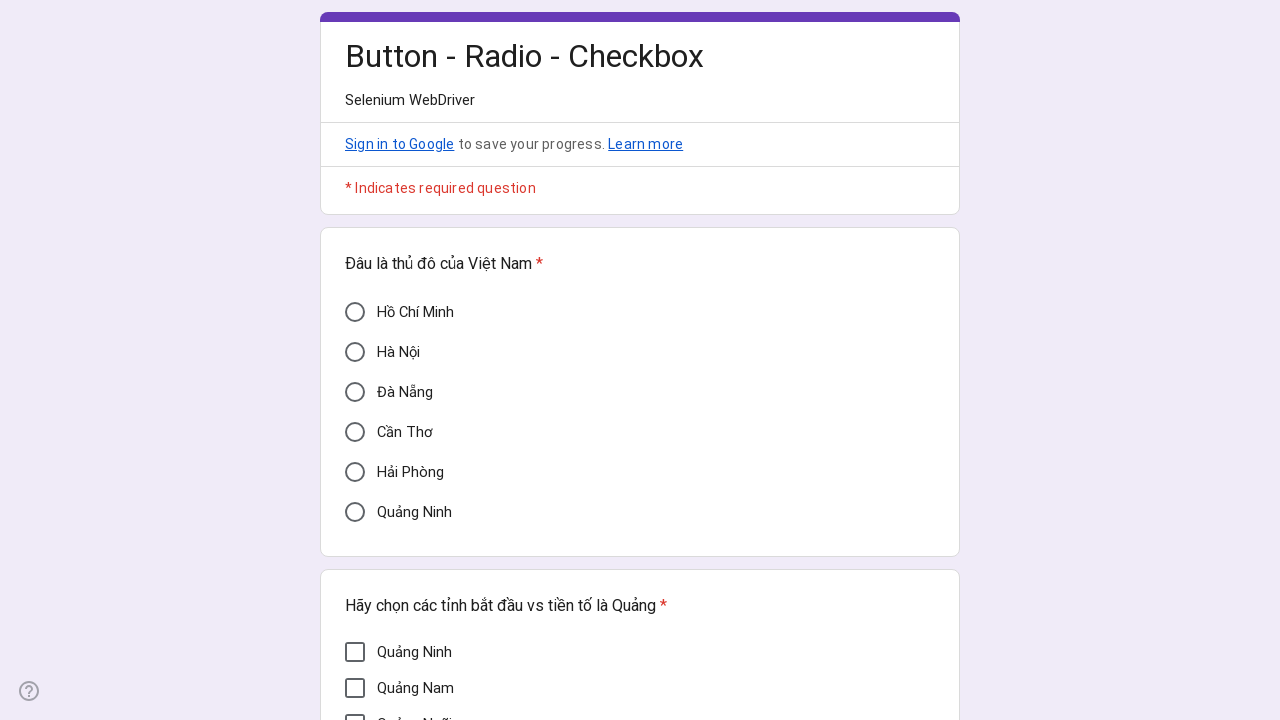

Verified Quảng Bình checkbox is unchecked
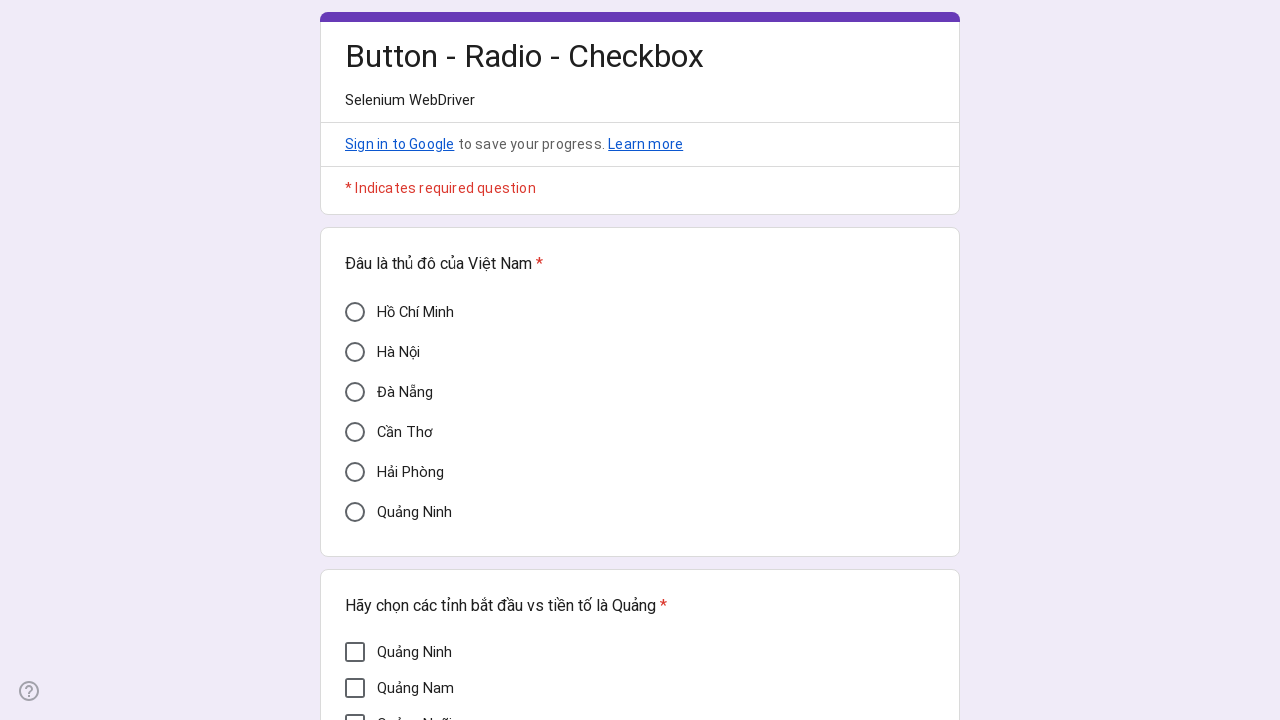

Clicked Hải Phòng radio button at (355, 472) on xpath=//div[@aria-label='Hải Phòng']
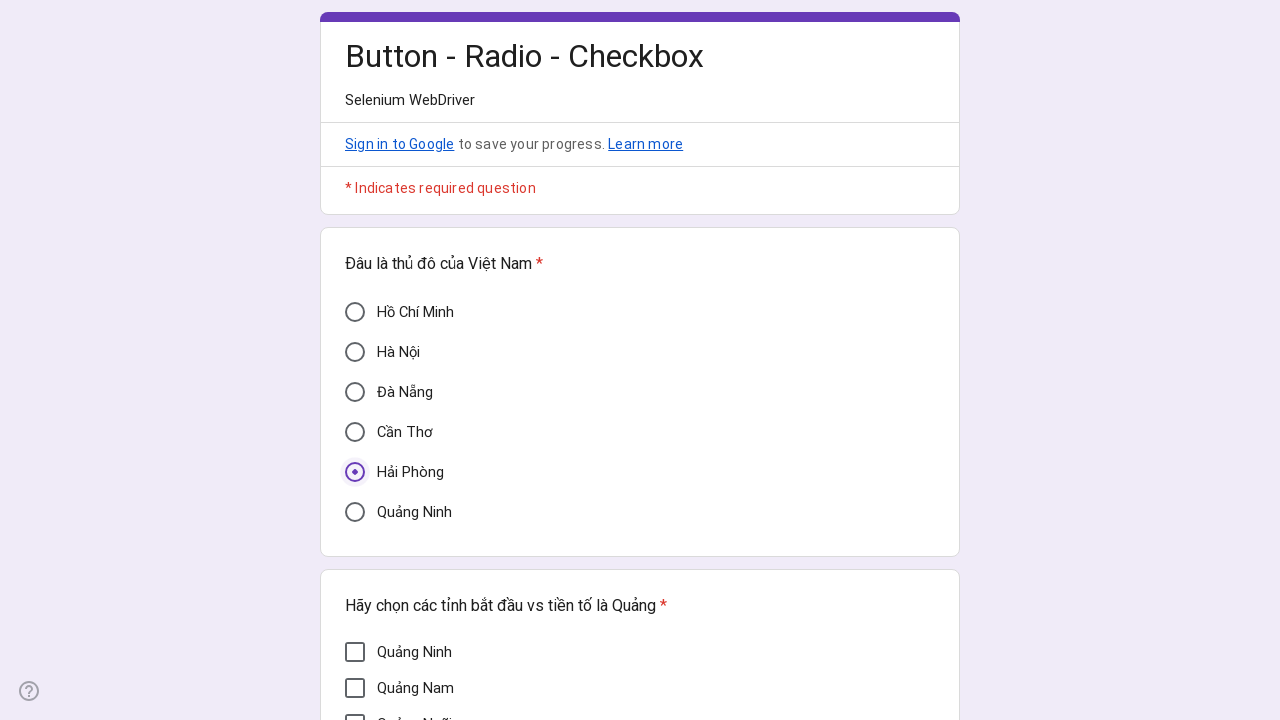

Clicked Quảng Nam checkbox at (355, 688) on xpath=//div[@aria-label='Quảng Nam']
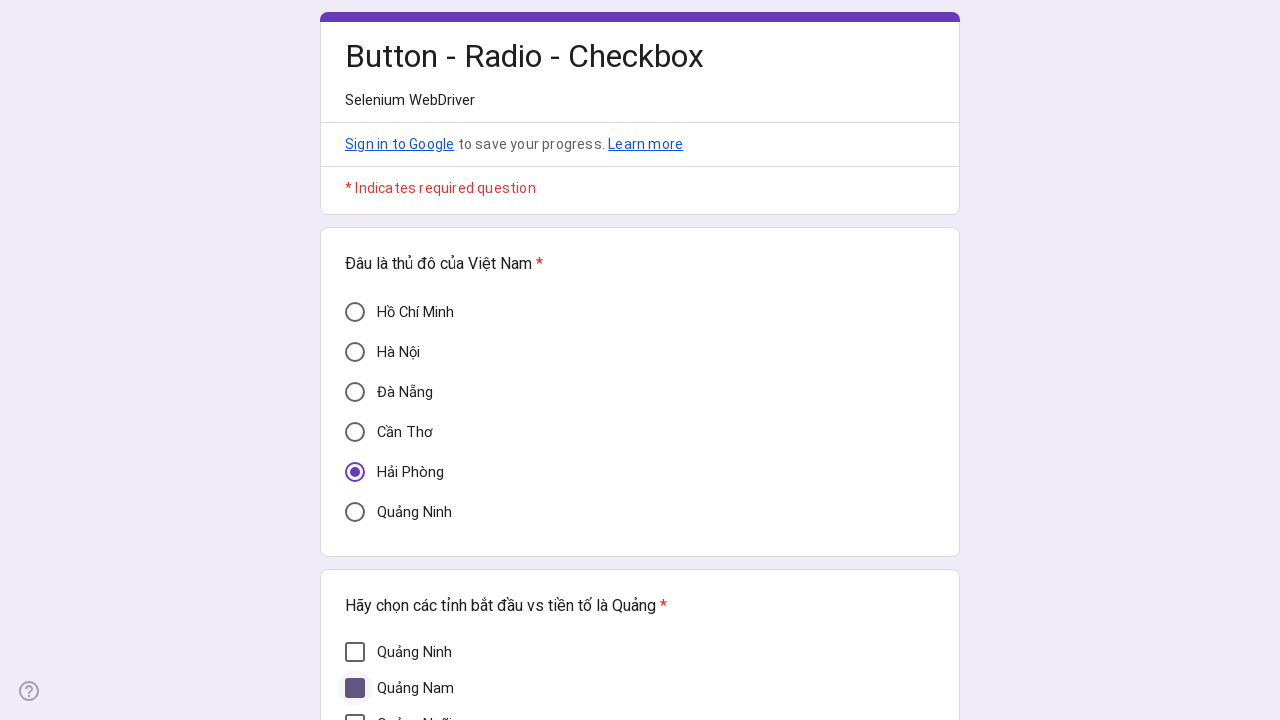

Clicked Quảng Bình checkbox at (355, 413) on xpath=//div[@aria-label='Quảng Bình']
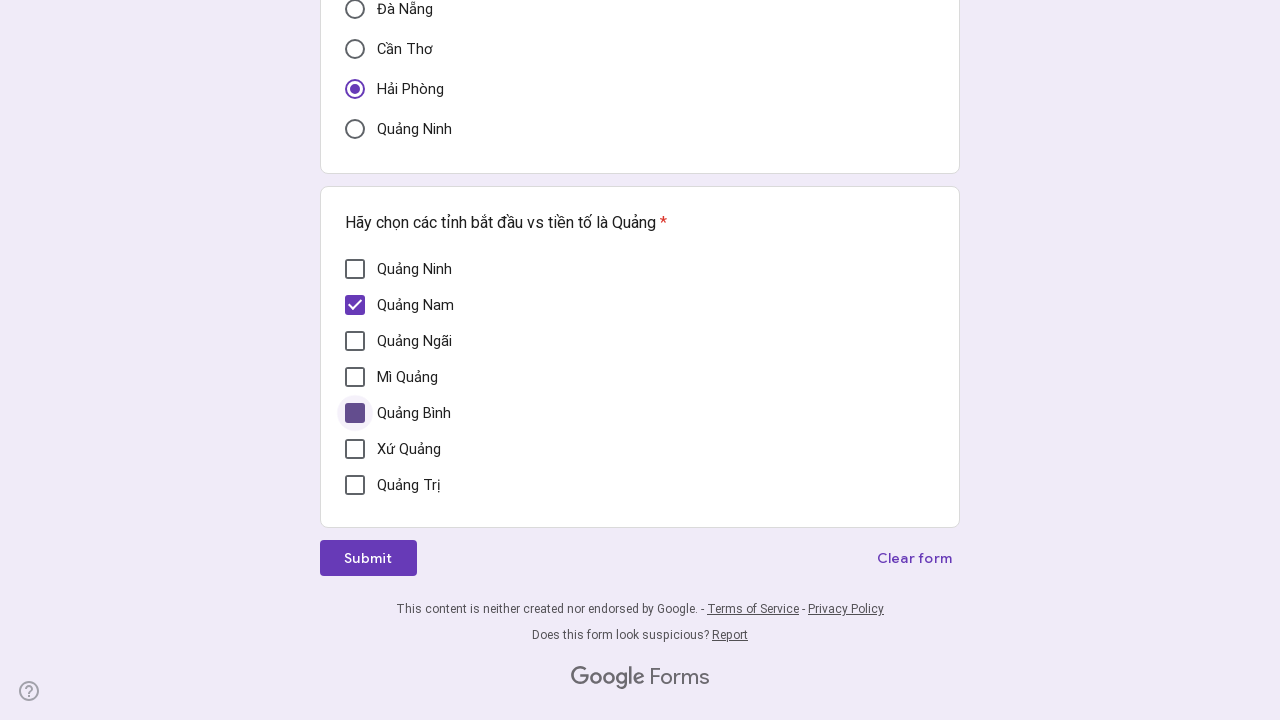

Verified Hải Phòng radio button is checked
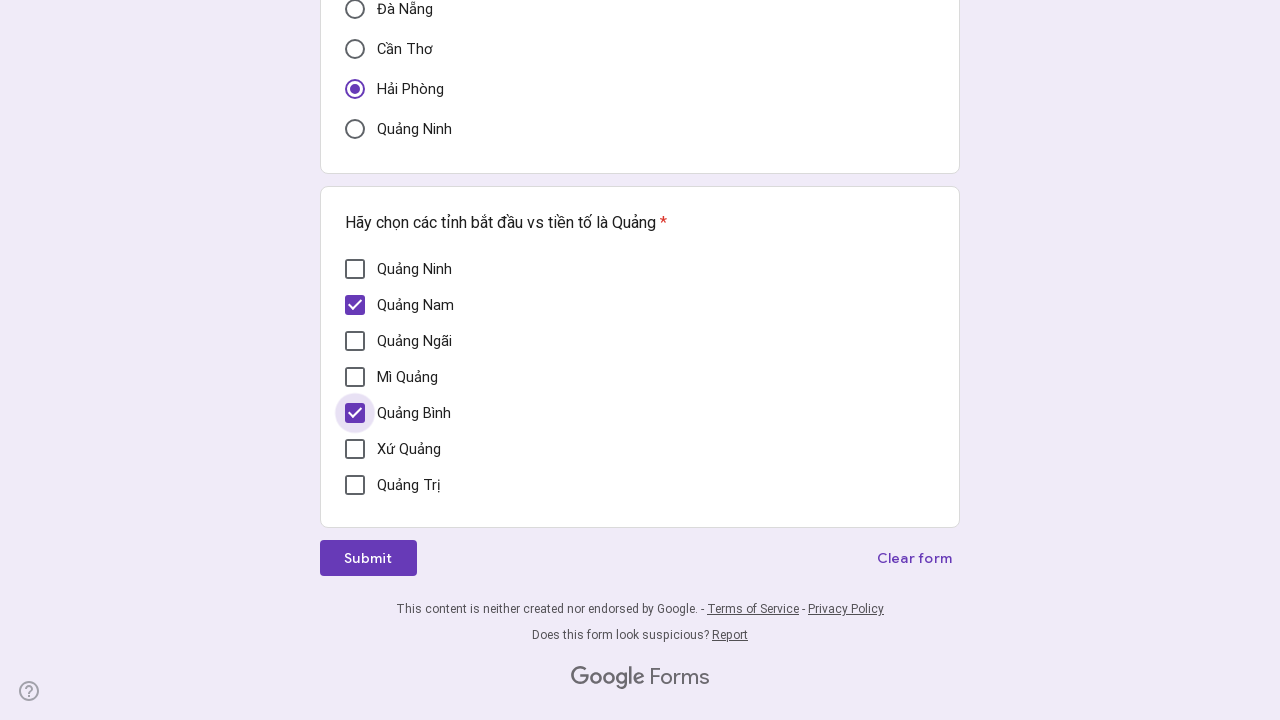

Verified Quảng Nam checkbox is checked
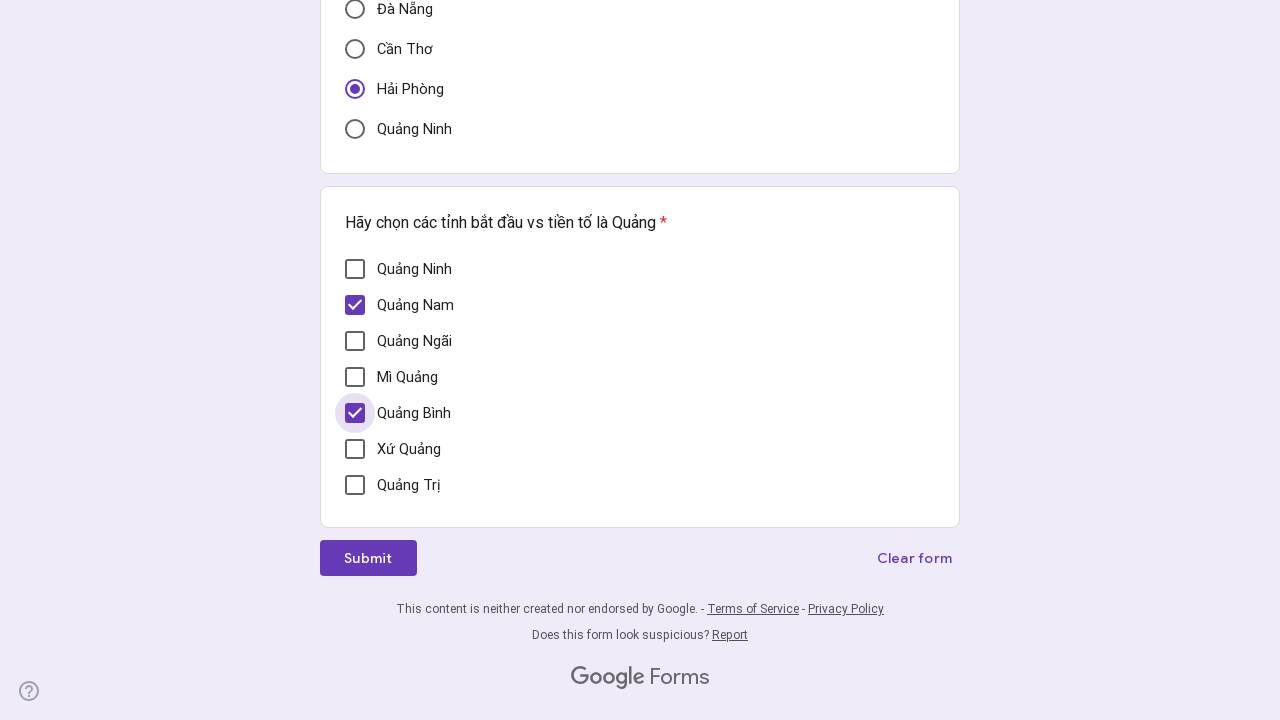

Verified Quảng Bình checkbox is checked
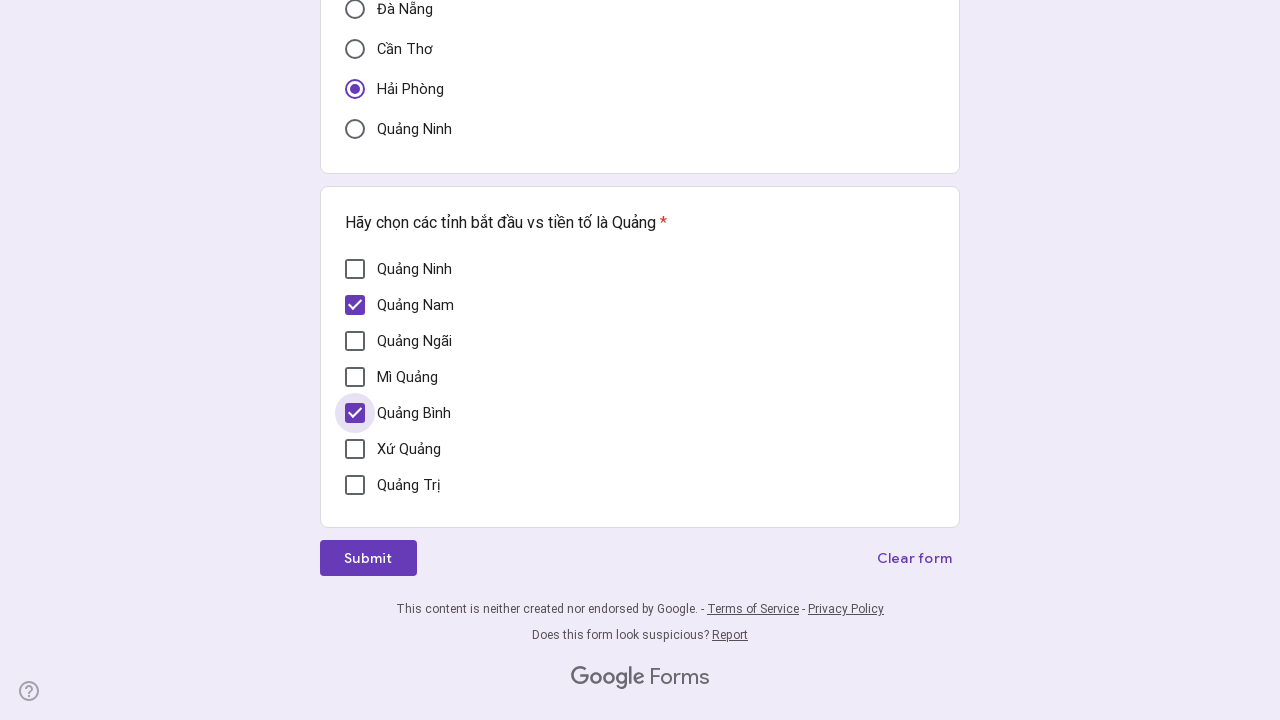

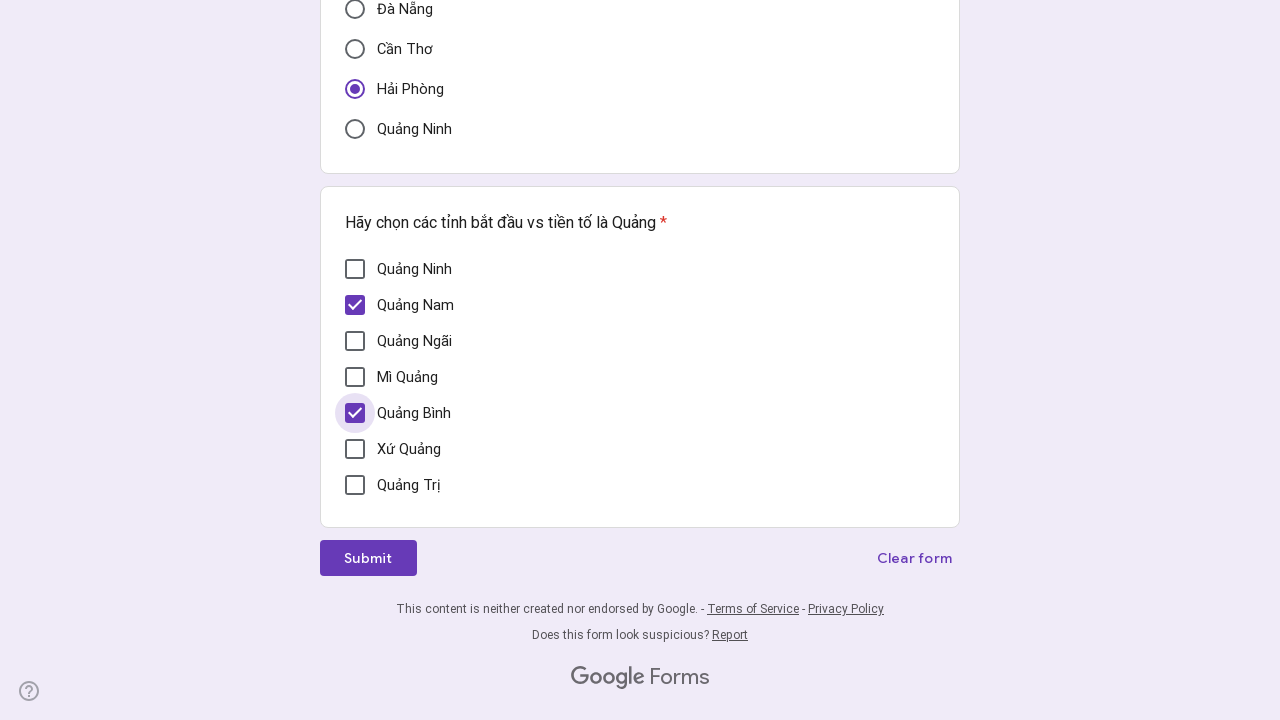